Tests browser window handling by clicking a link that opens a new window, switching to the new window to verify its content, then switching back to the parent window to verify its content.

Starting URL: https://the-internet.herokuapp.com/windows

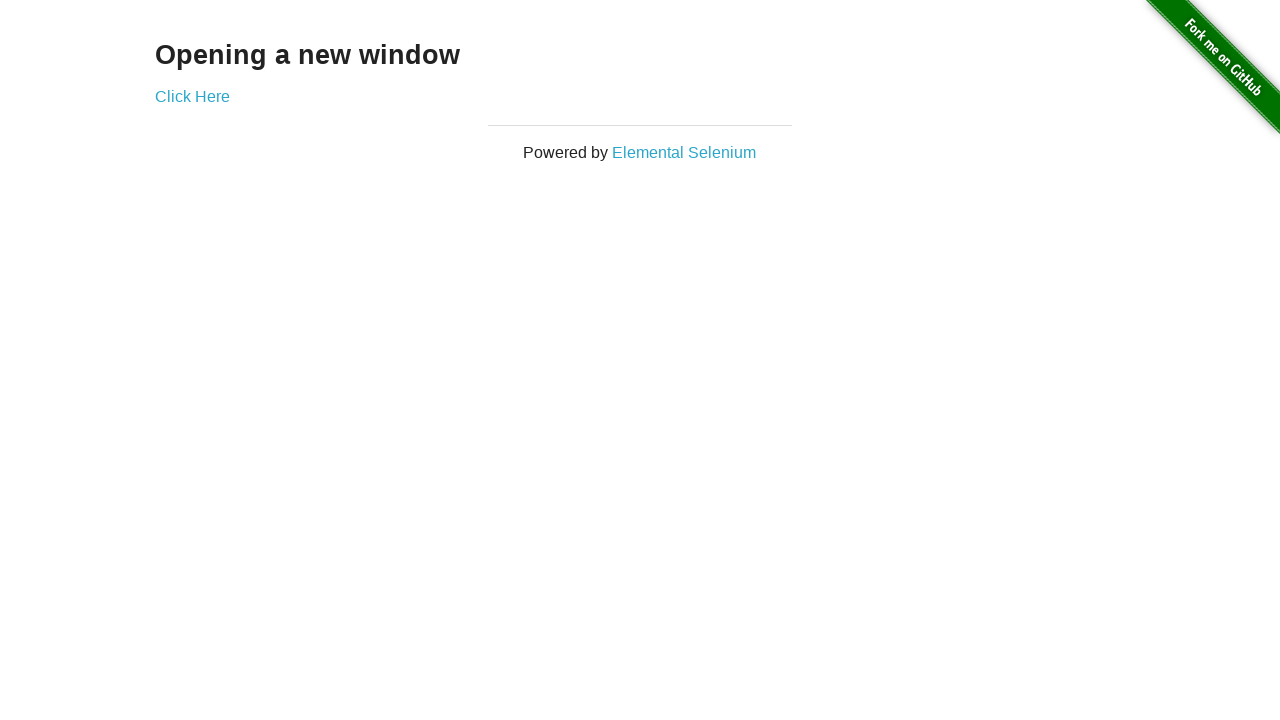

Stored reference to parent page
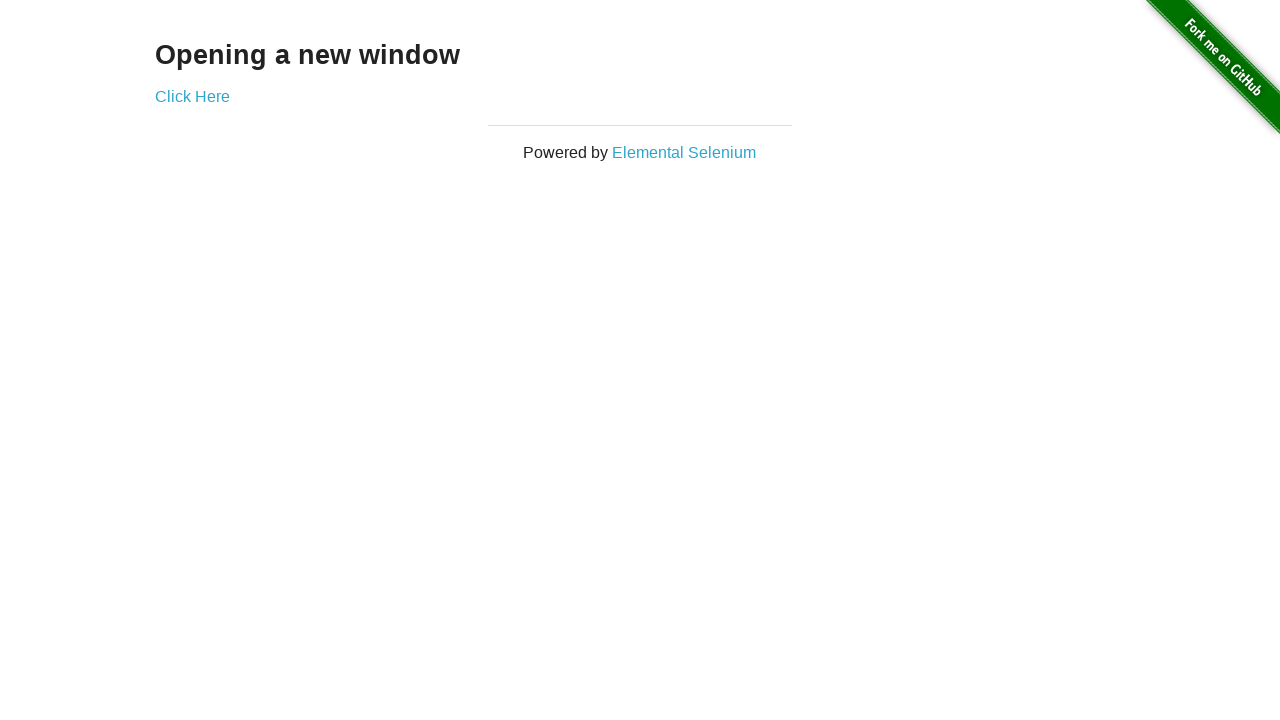

Clicked link to open new window at (192, 96) on .example a
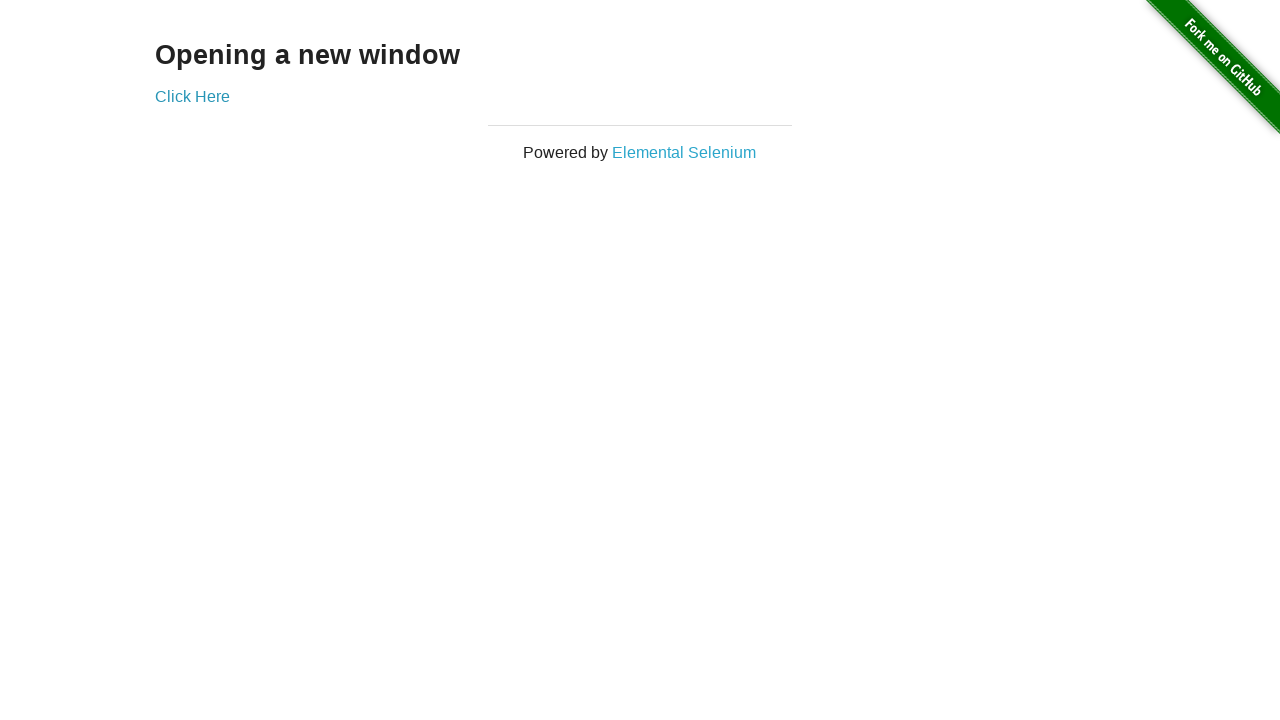

Captured new child window/page
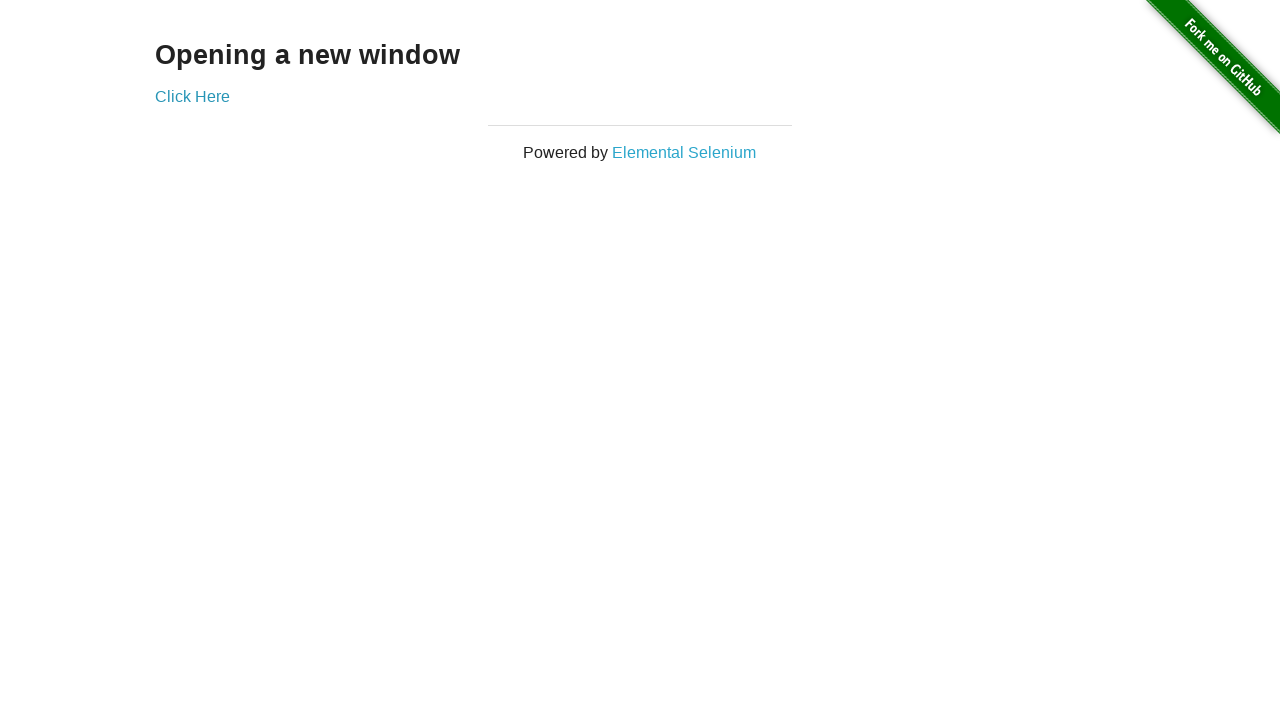

Child window finished loading
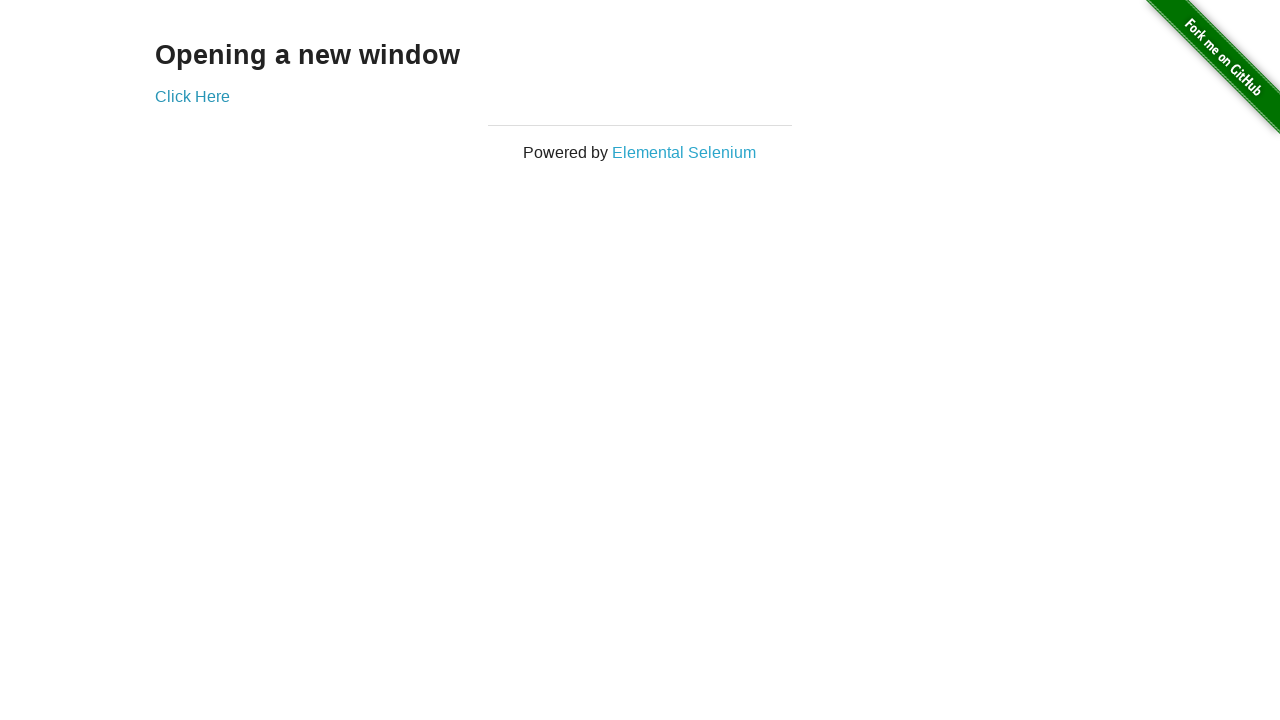

H3 element appeared in child window
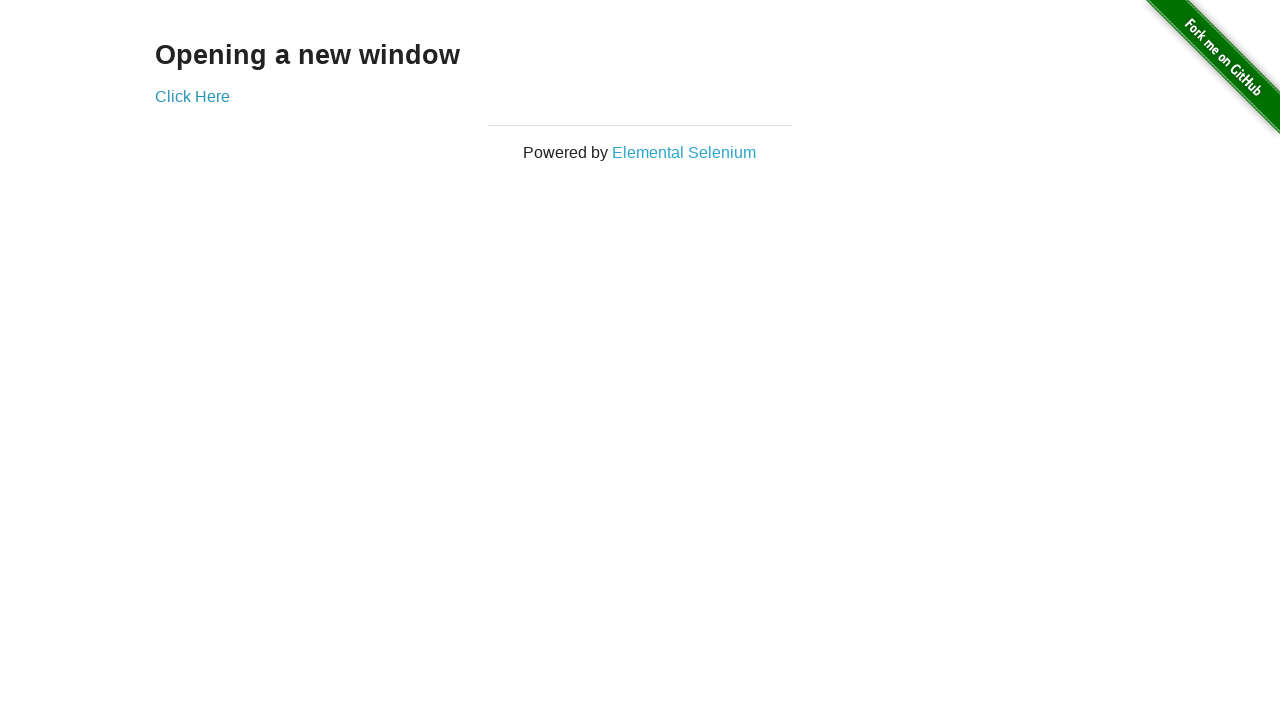

Switched back to parent window
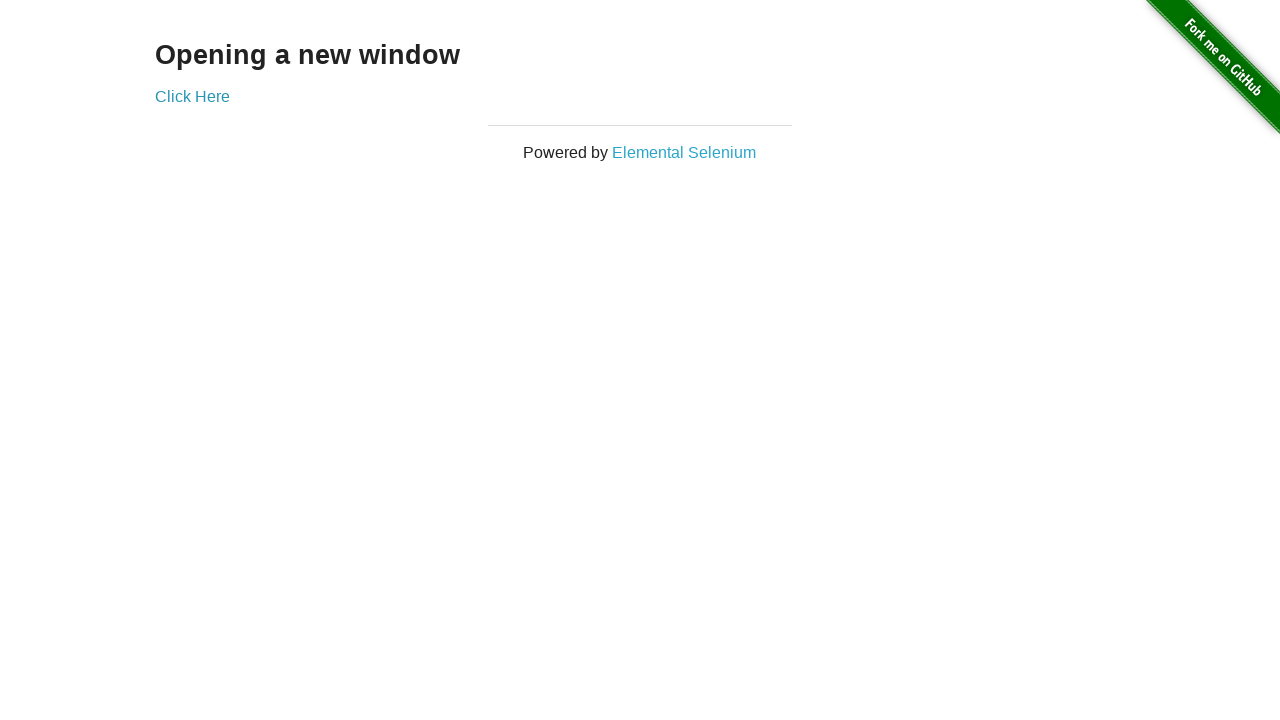

Verified H3 element in parent window
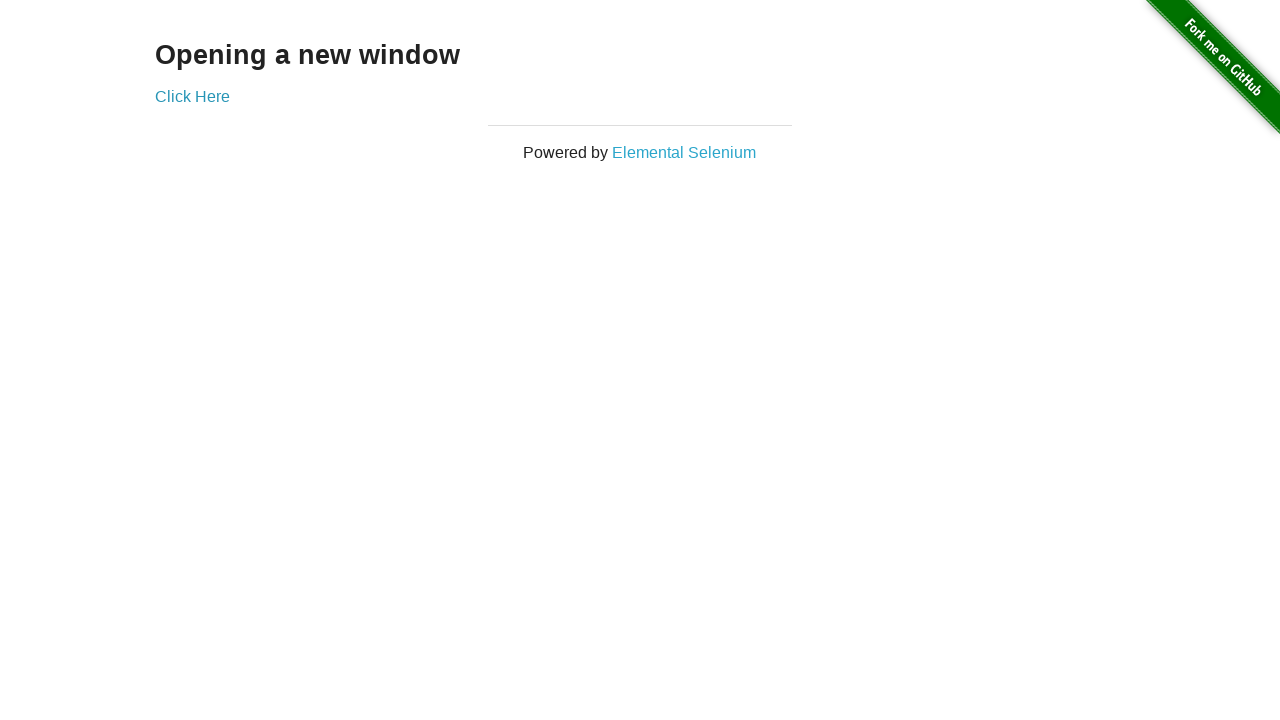

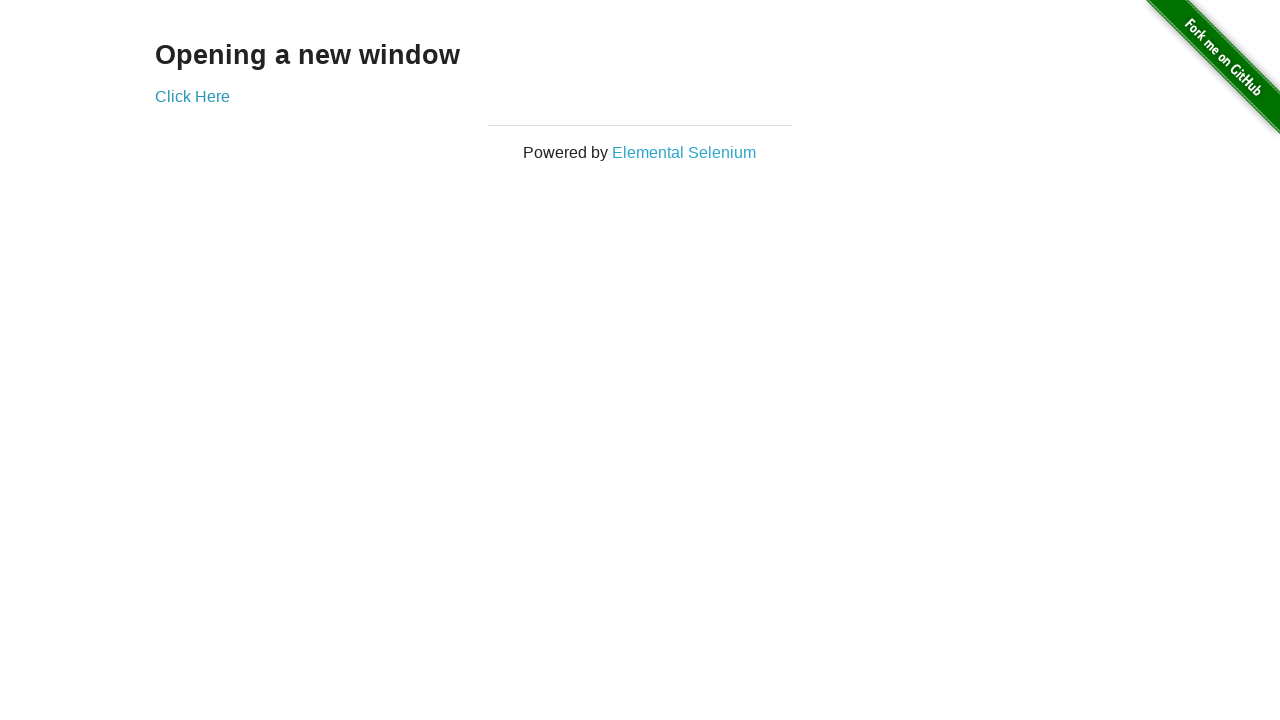